Tests HTML5 form validation messages by submitting forms with missing or invalid data and verifying the browser's built-in validation messages

Starting URL: https://automationfc.github.io/html5/index.html

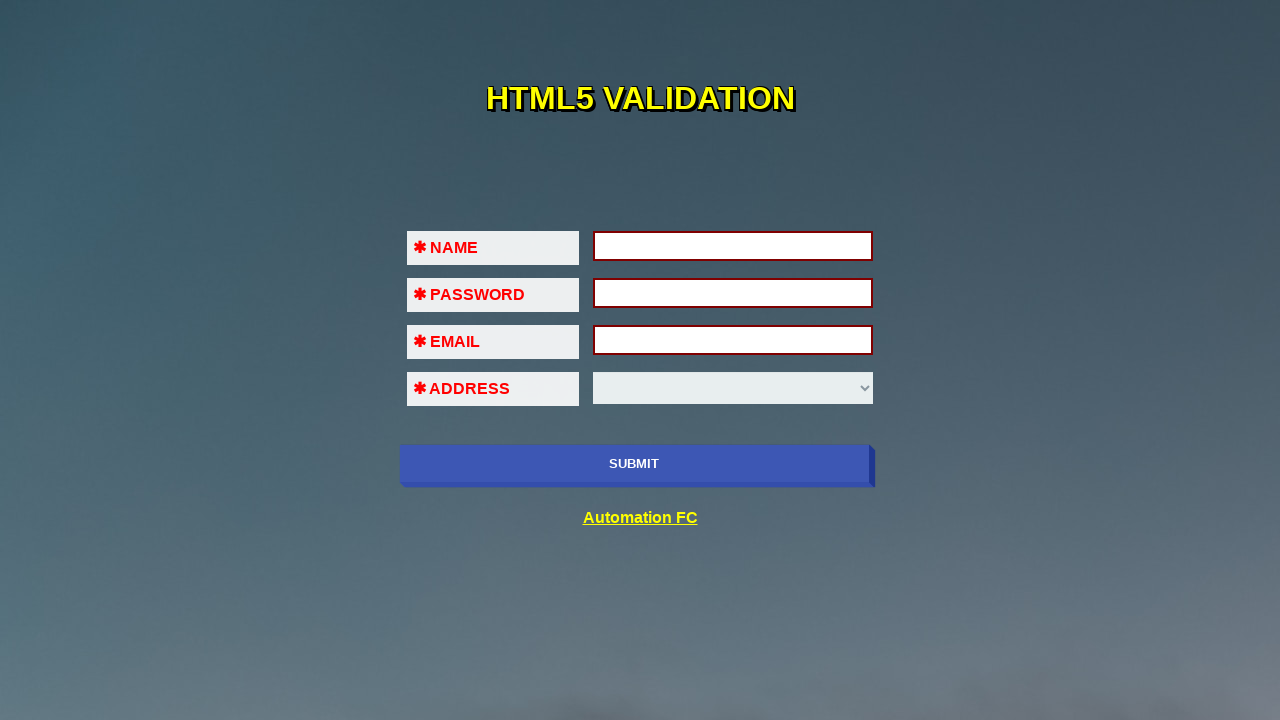

Clicked submit button to trigger validation on first name field at (634, 464) on xpath=//input[@type='submit']
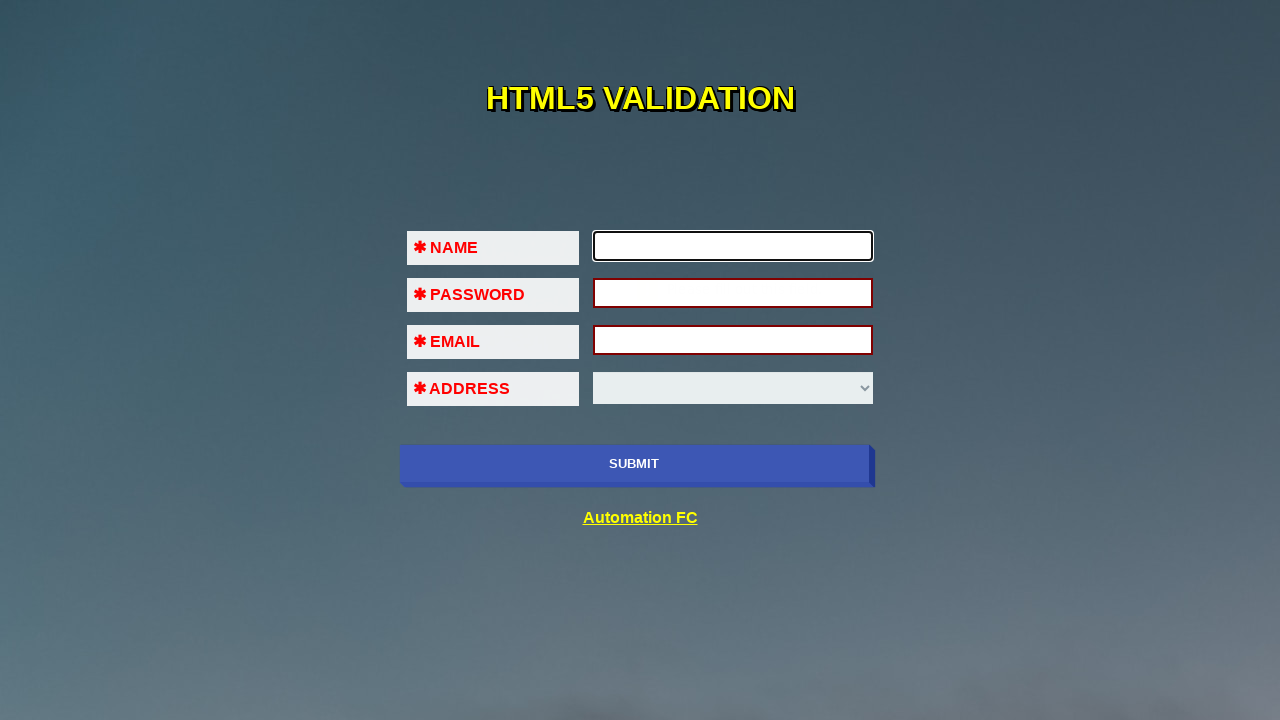

Filled first name field with 'java' on #fname
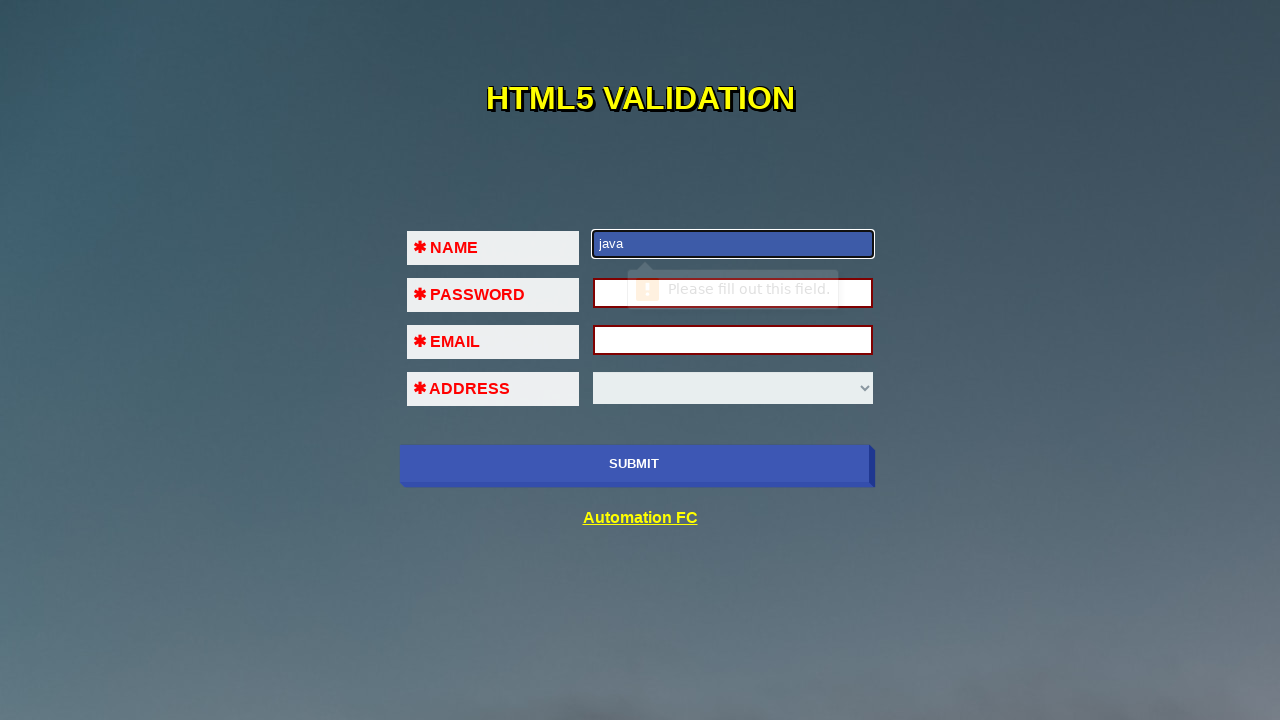

Clicked submit button to trigger validation on password field at (634, 464) on xpath=//input[@type='submit']
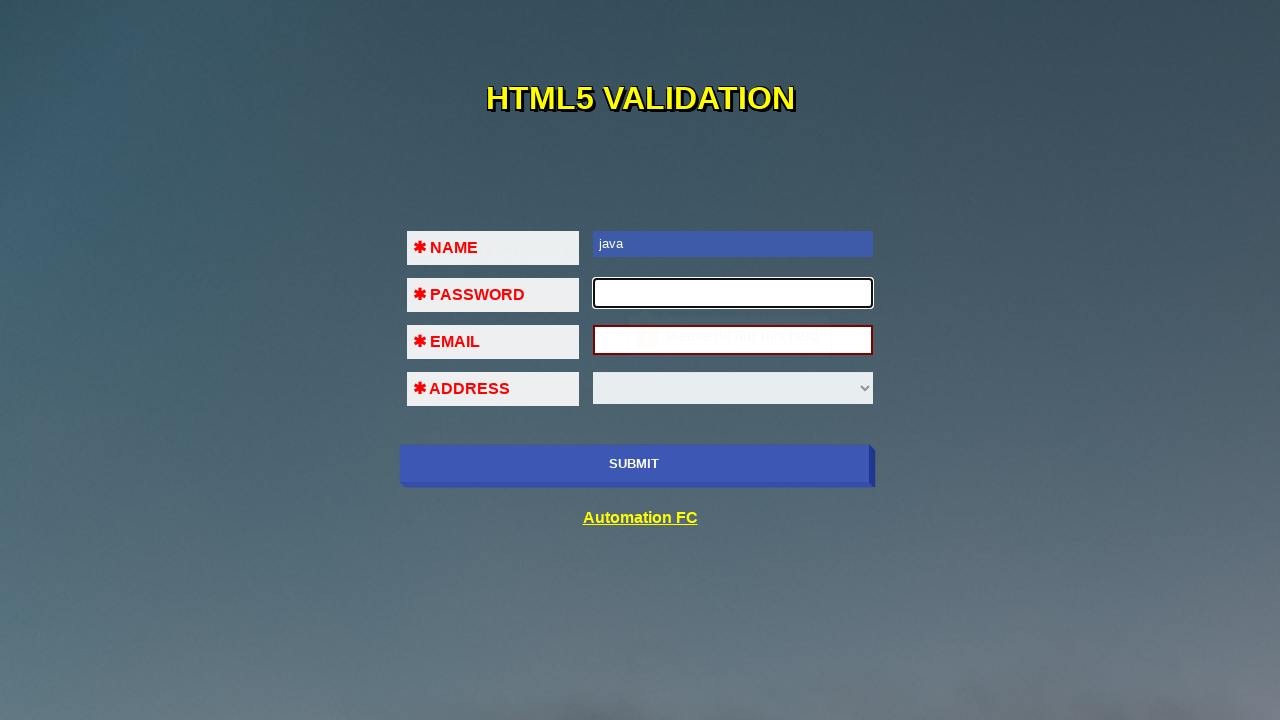

Filled password field with '060322' on #pass
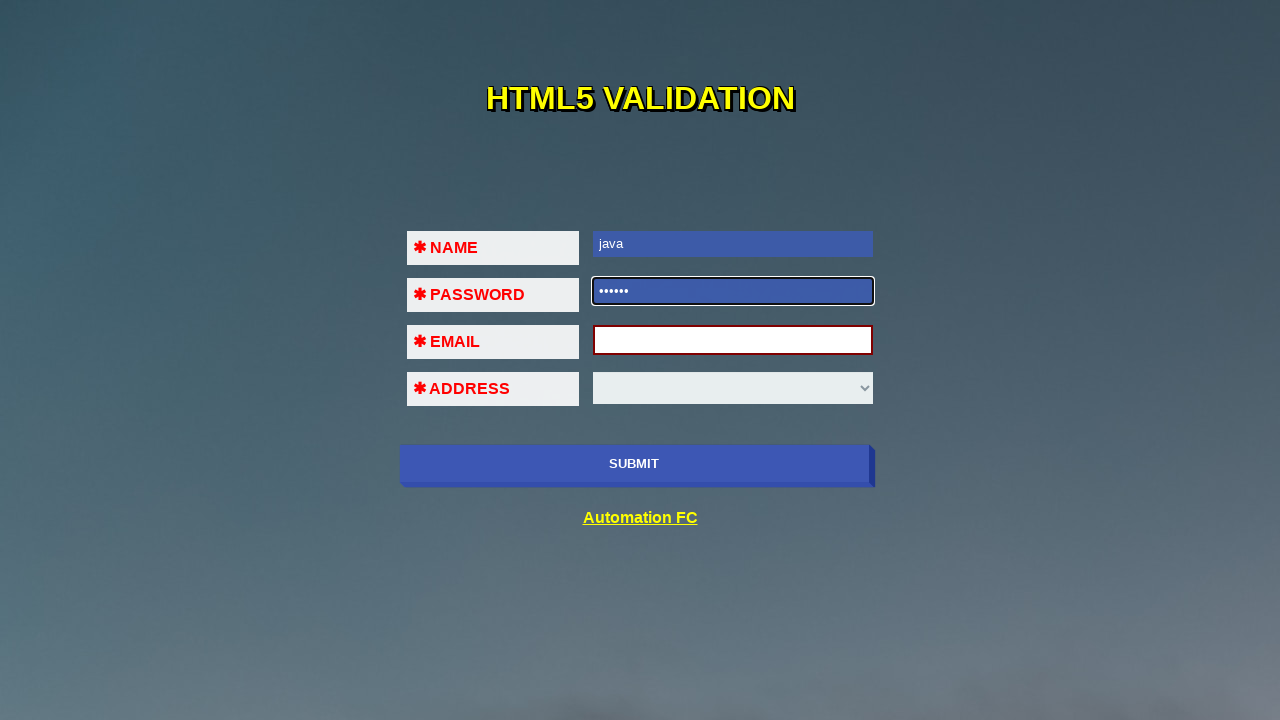

Clicked submit button to trigger validation on email field at (634, 464) on xpath=//input[@type='submit']
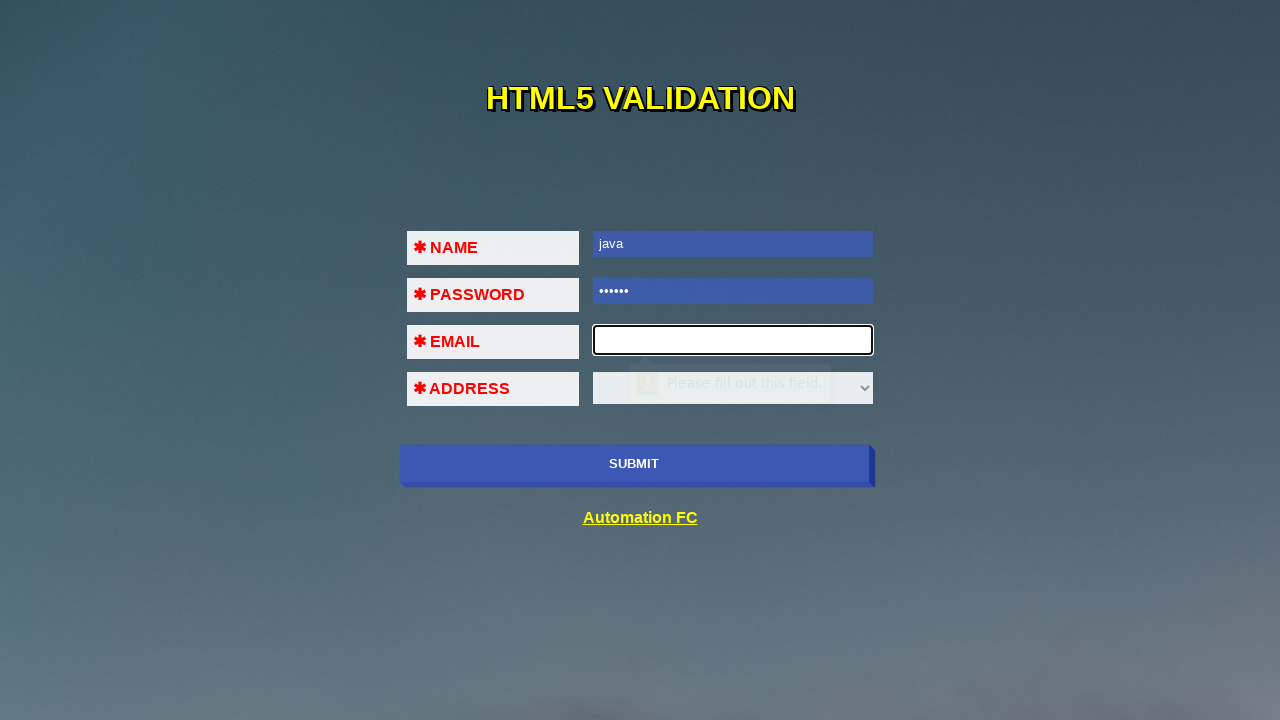

Filled email field with invalid format '123@456' on #em
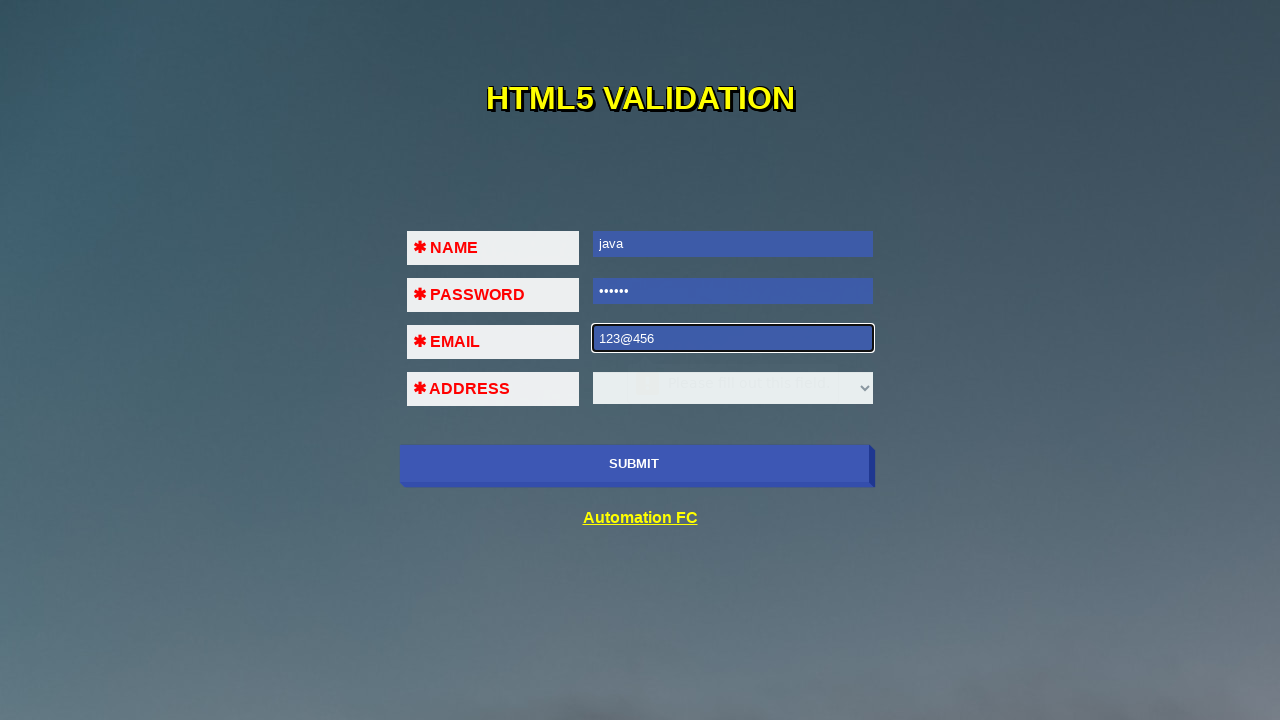

Clicked submit button to trigger email format validation at (634, 464) on xpath=//input[@type='submit']
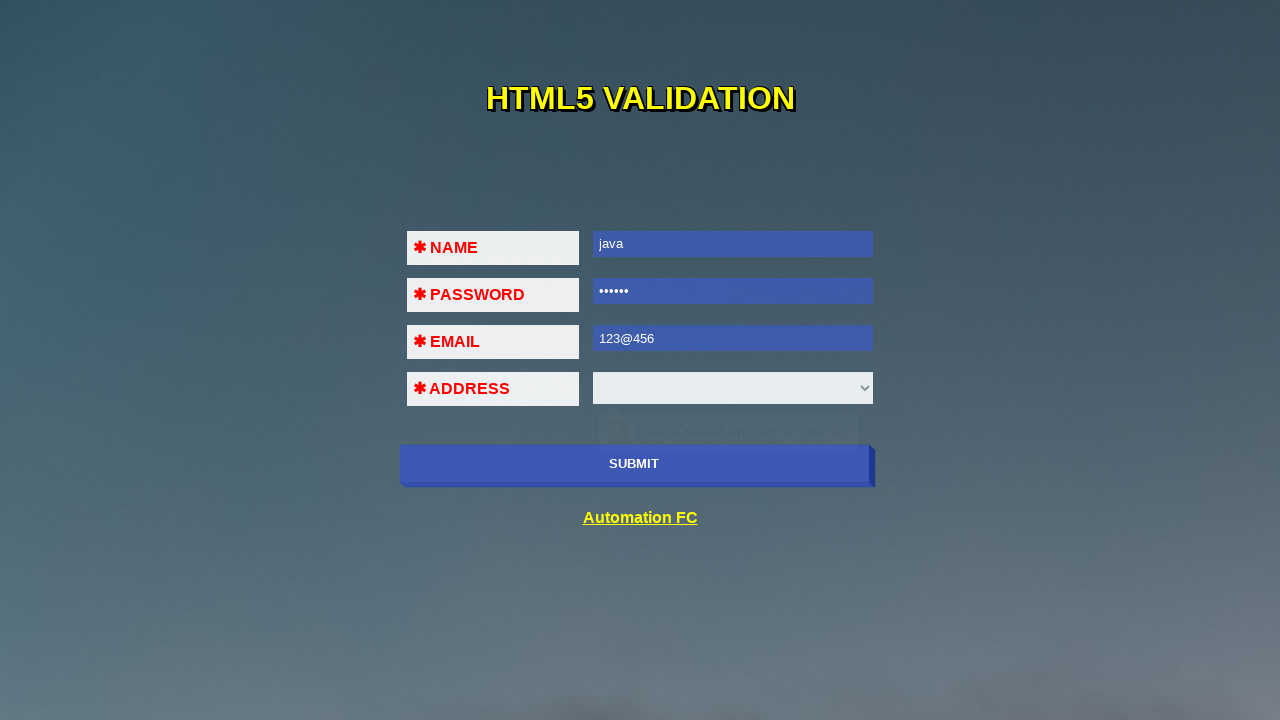

Filled email field with valid format 'java@mail.com' on #em
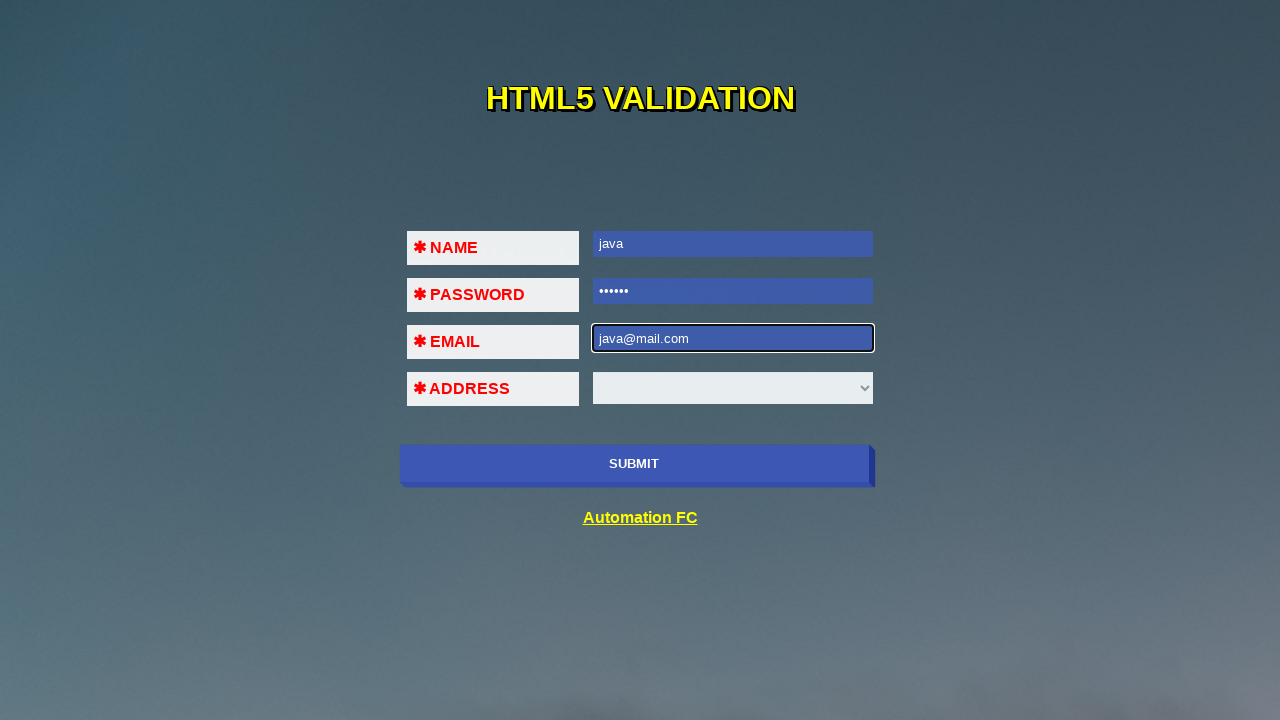

Clicked submit button to trigger validation on select dropdown at (634, 464) on xpath=//input[@type='submit']
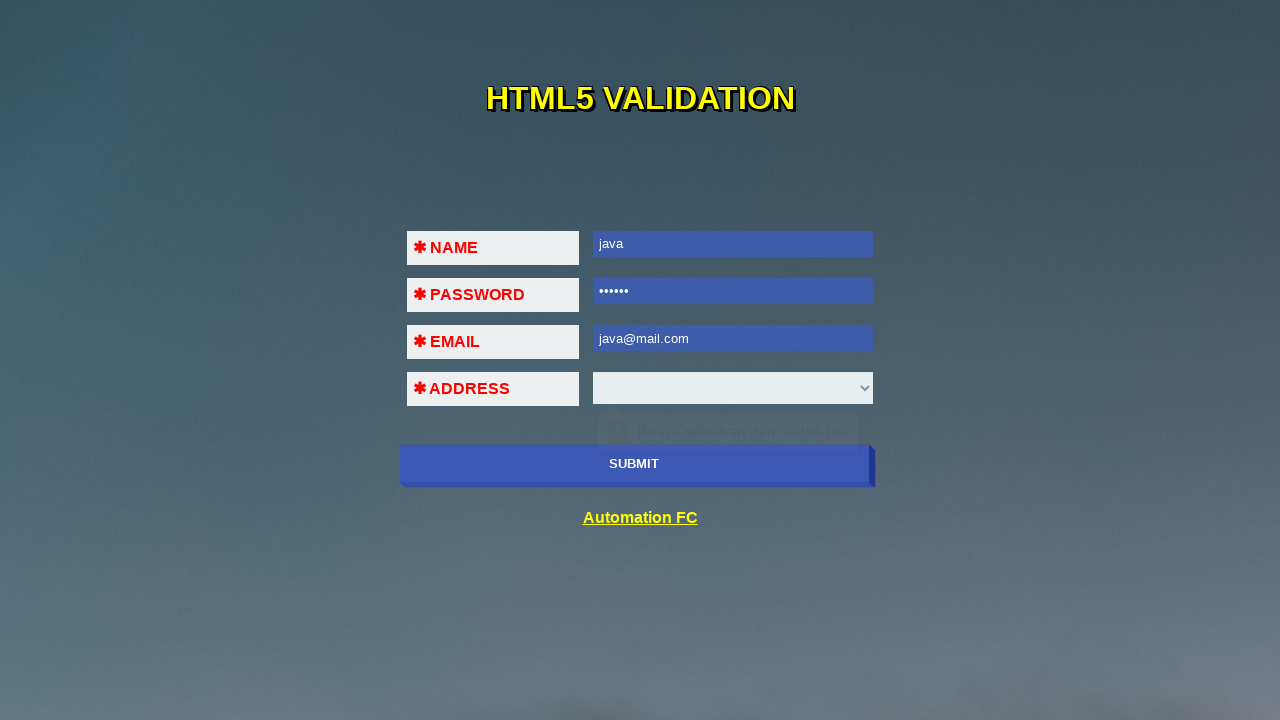

Selected 'HO CHI MINH' from dropdown on //select
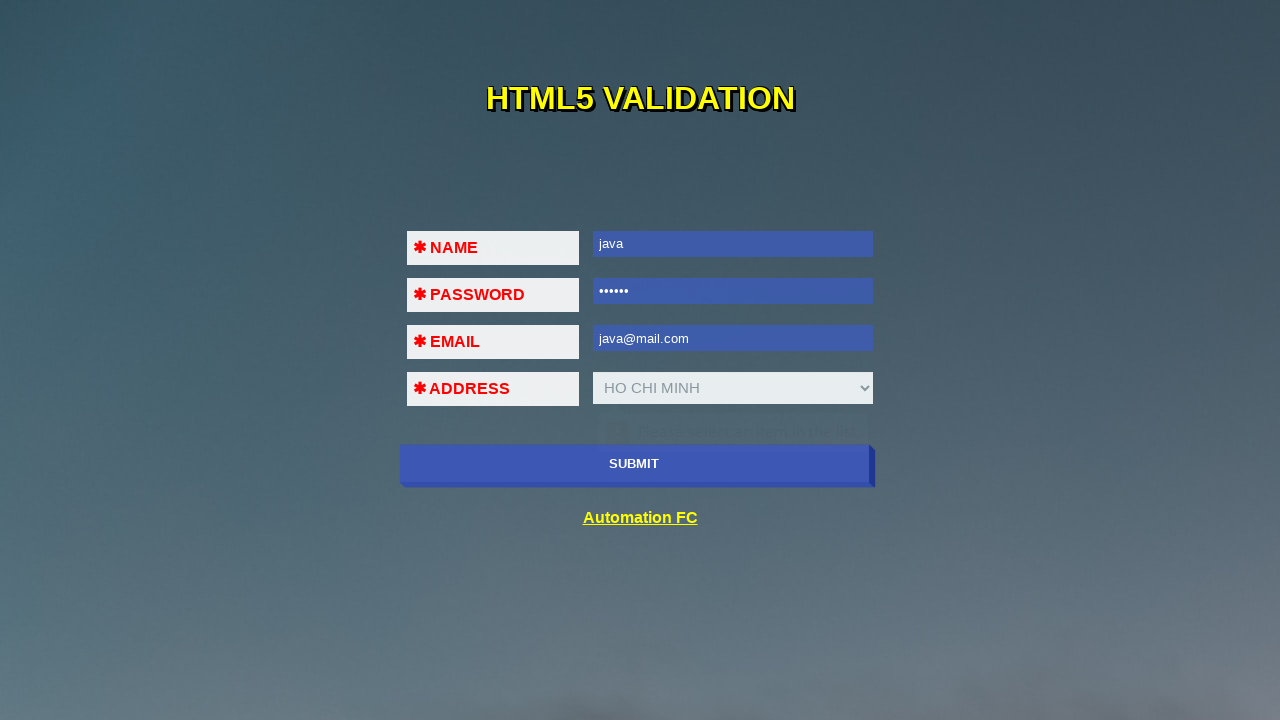

Clicked submit button to submit the completed form at (634, 464) on xpath=//input[@type='submit']
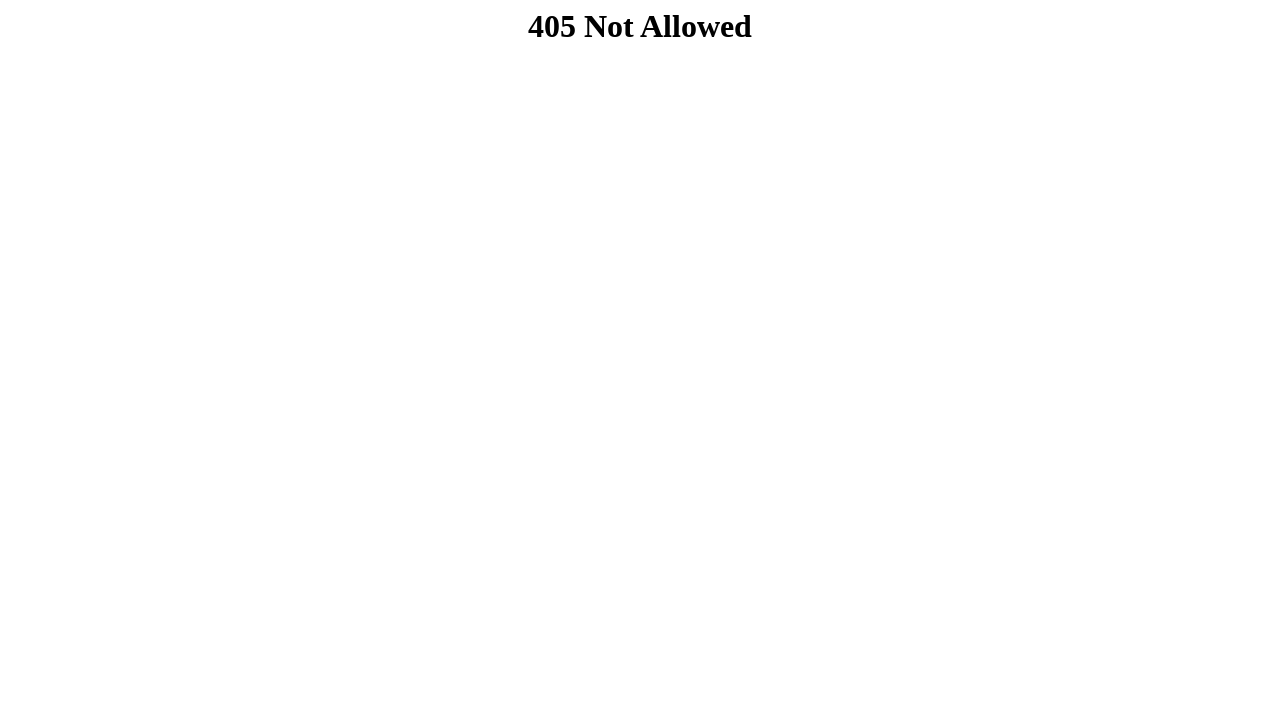

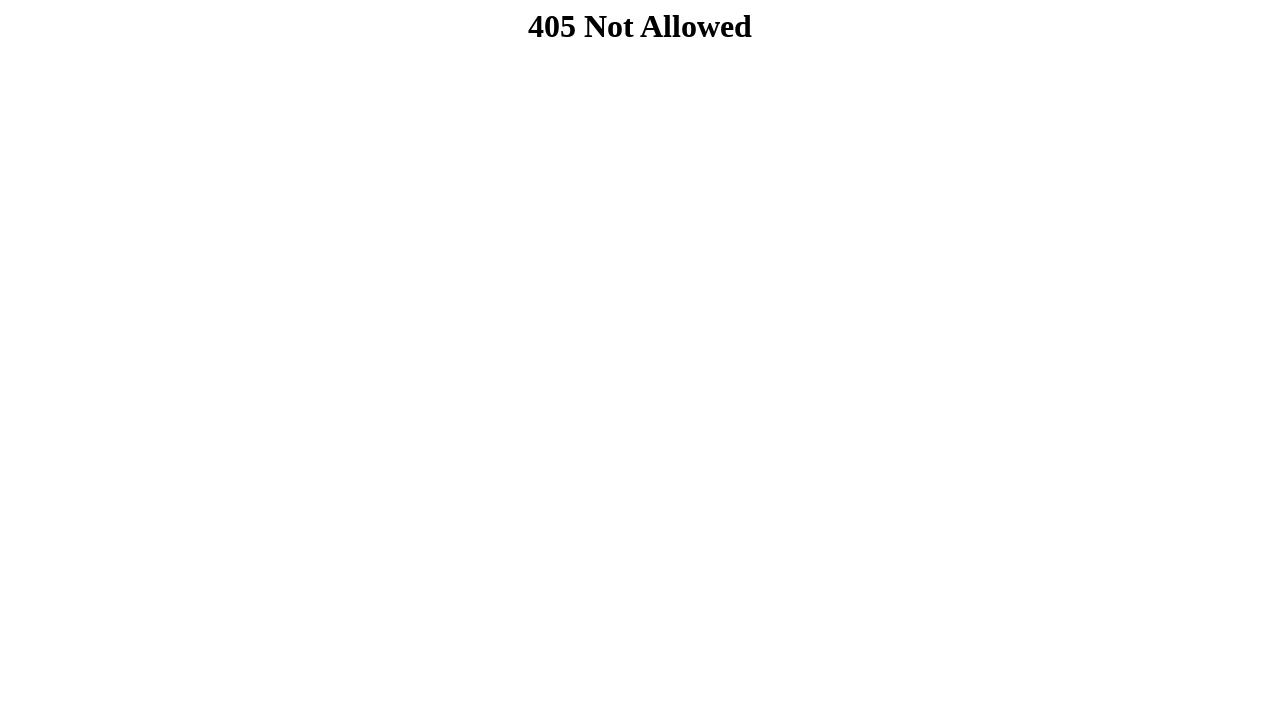